Solves a math problem by extracting two numbers from the page, calculating their sum, selecting the answer from a dropdown, and submitting the form

Starting URL: https://suninjuly.github.io/selects1.html

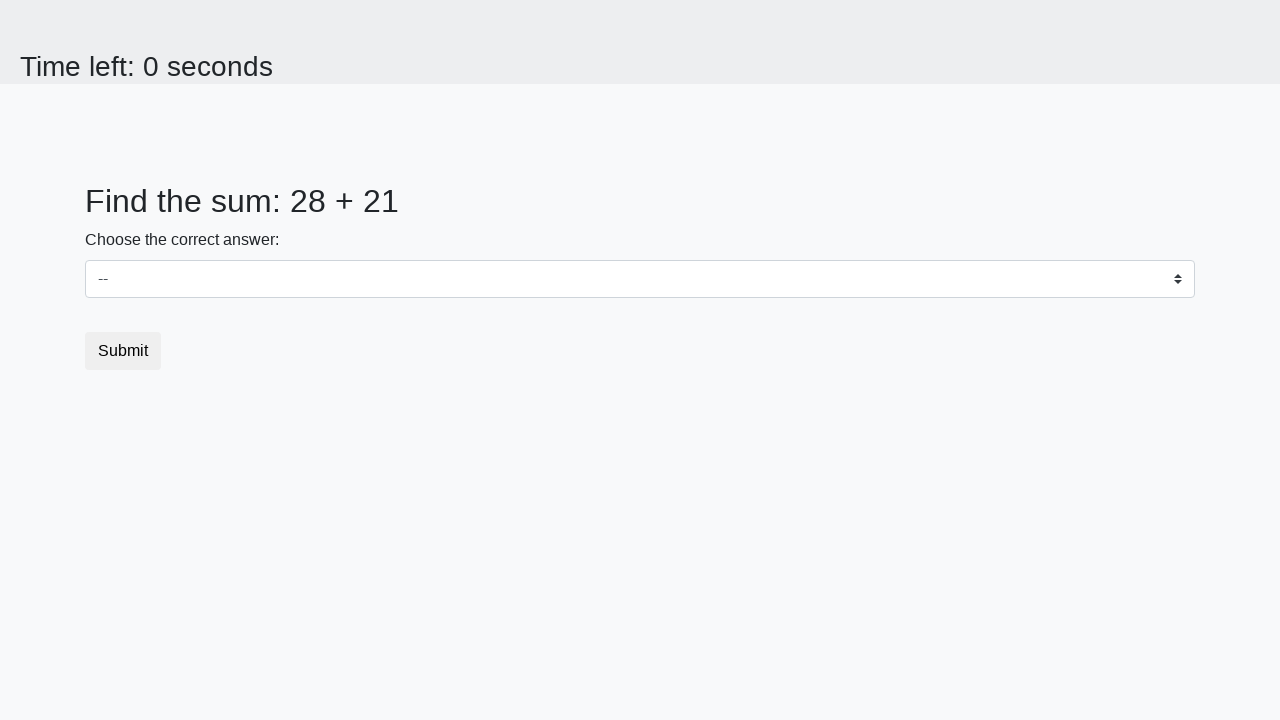

Extracted first number from #num1 element
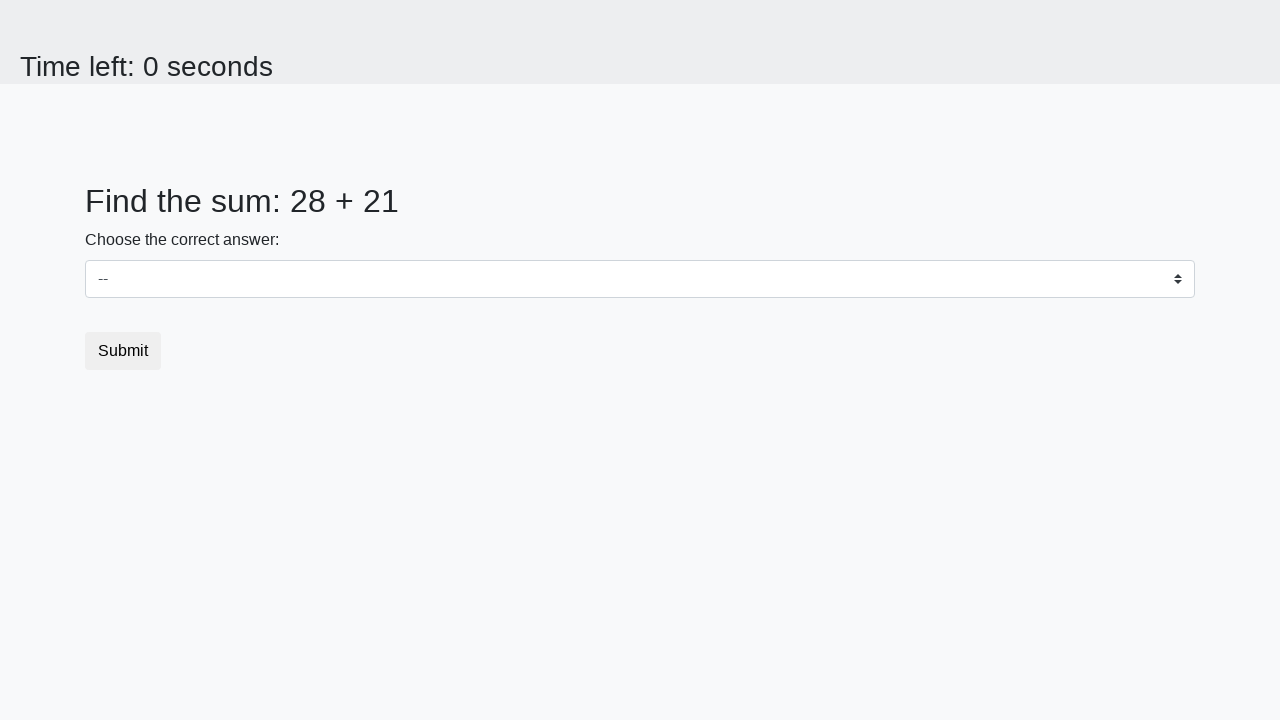

Extracted second number from #num2 element
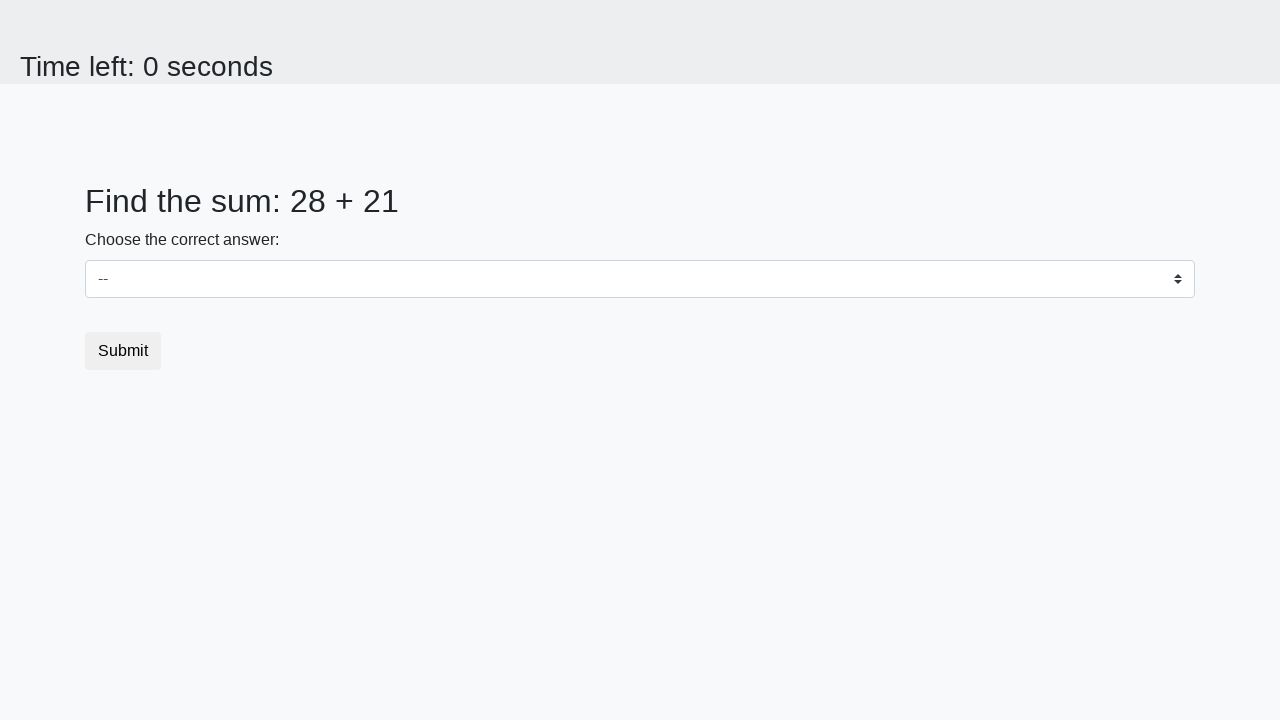

Calculated sum of 28 + 21 = 49
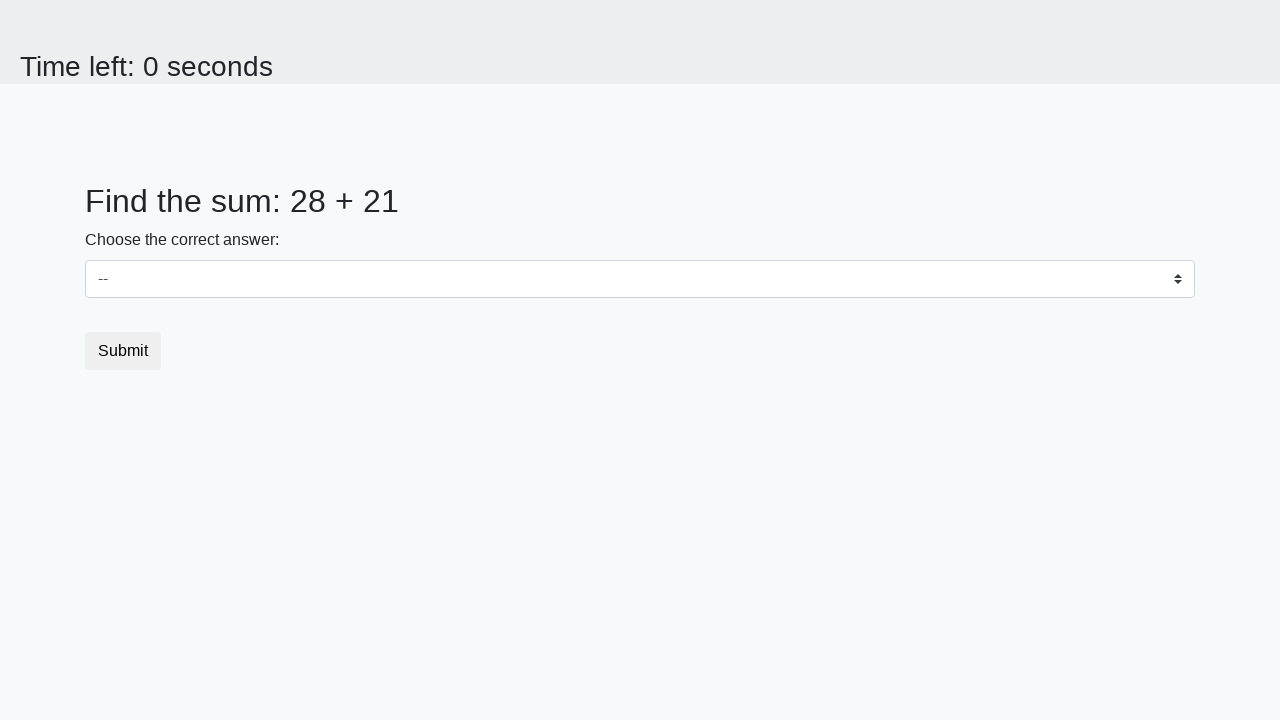

Selected answer '49' from dropdown on select
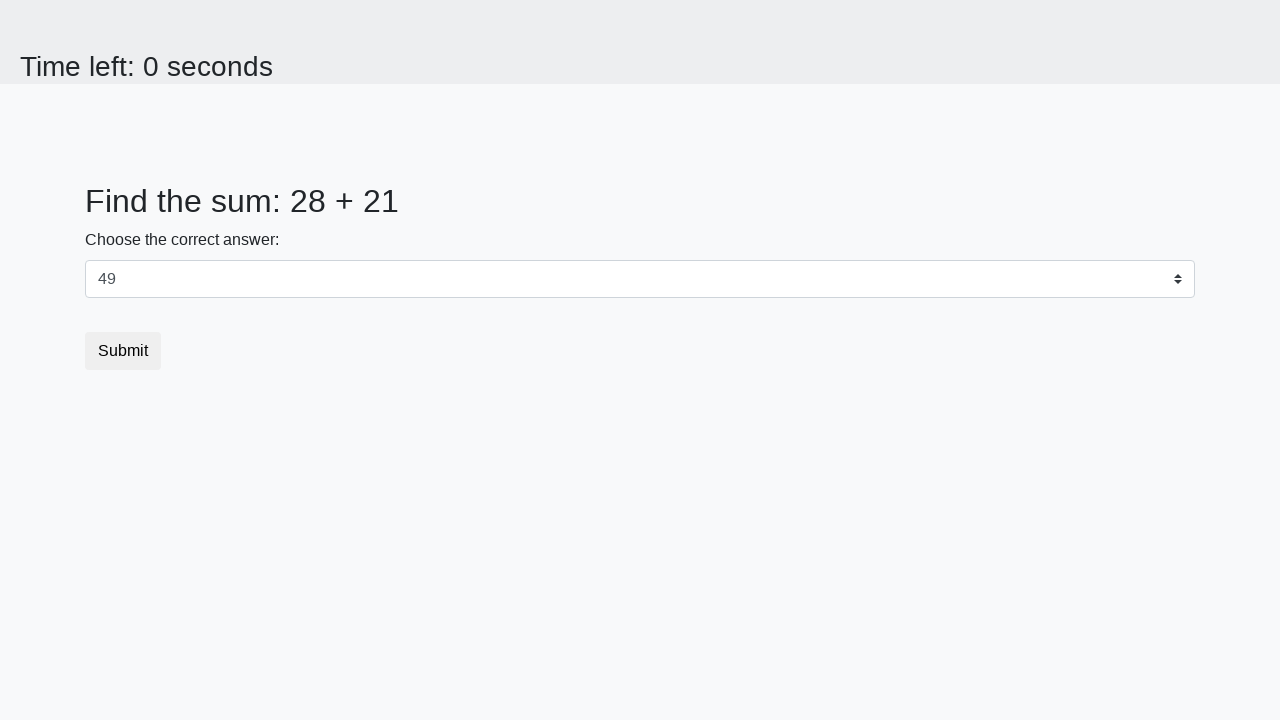

Clicked submit button to submit the form at (123, 351) on button[type='submit']
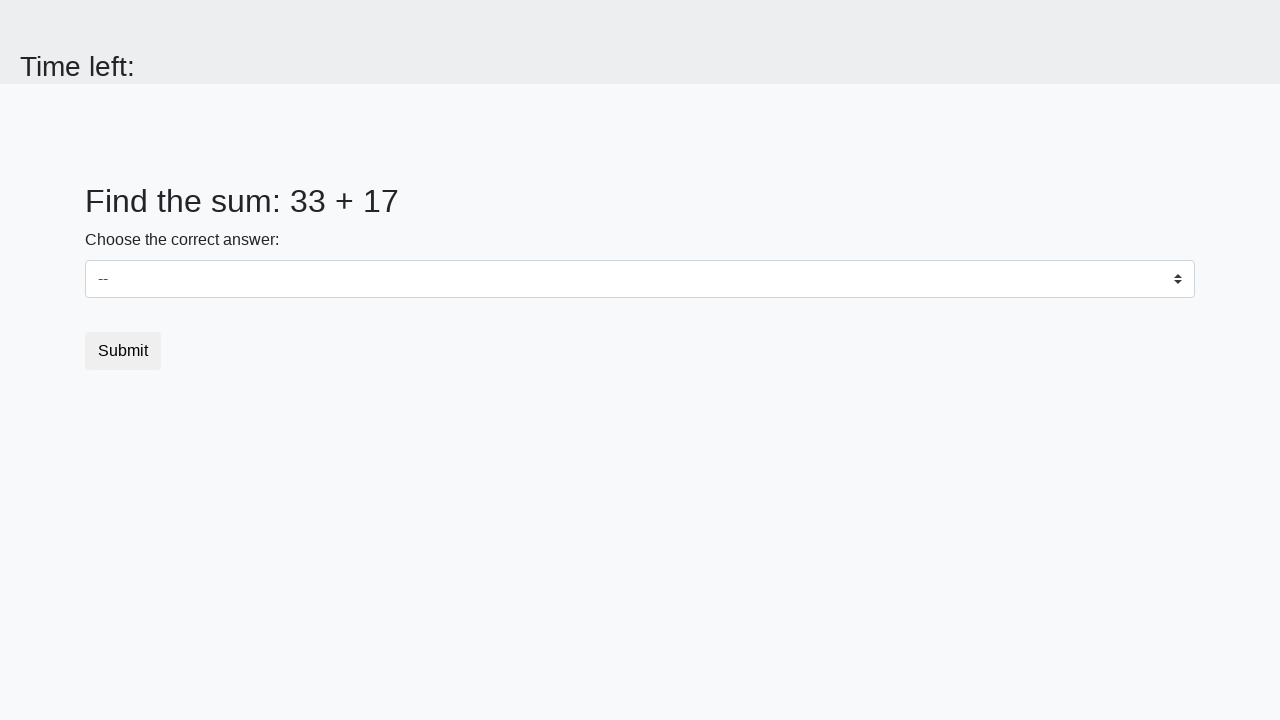

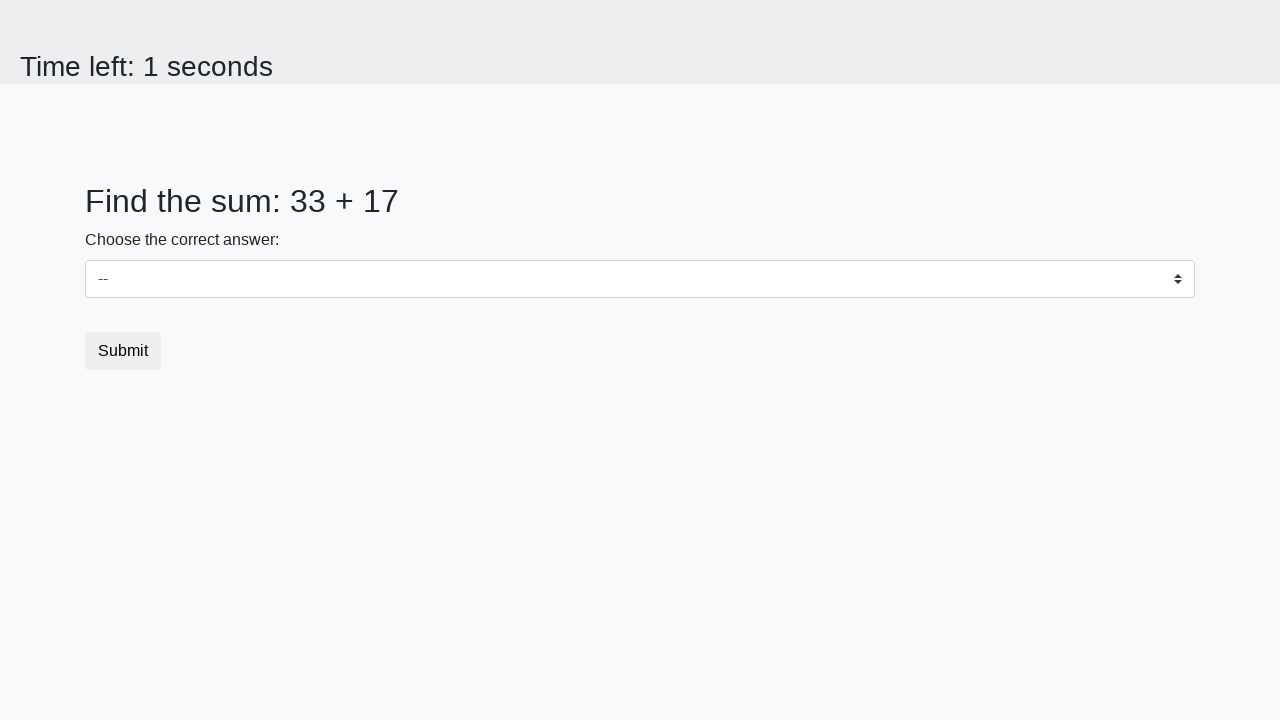